Tests handling of a JavaScript alert dialog by clicking a button that triggers an alert, validating the alert type and message, and accepting it.

Starting URL: https://testautomationpractice.blogspot.com/

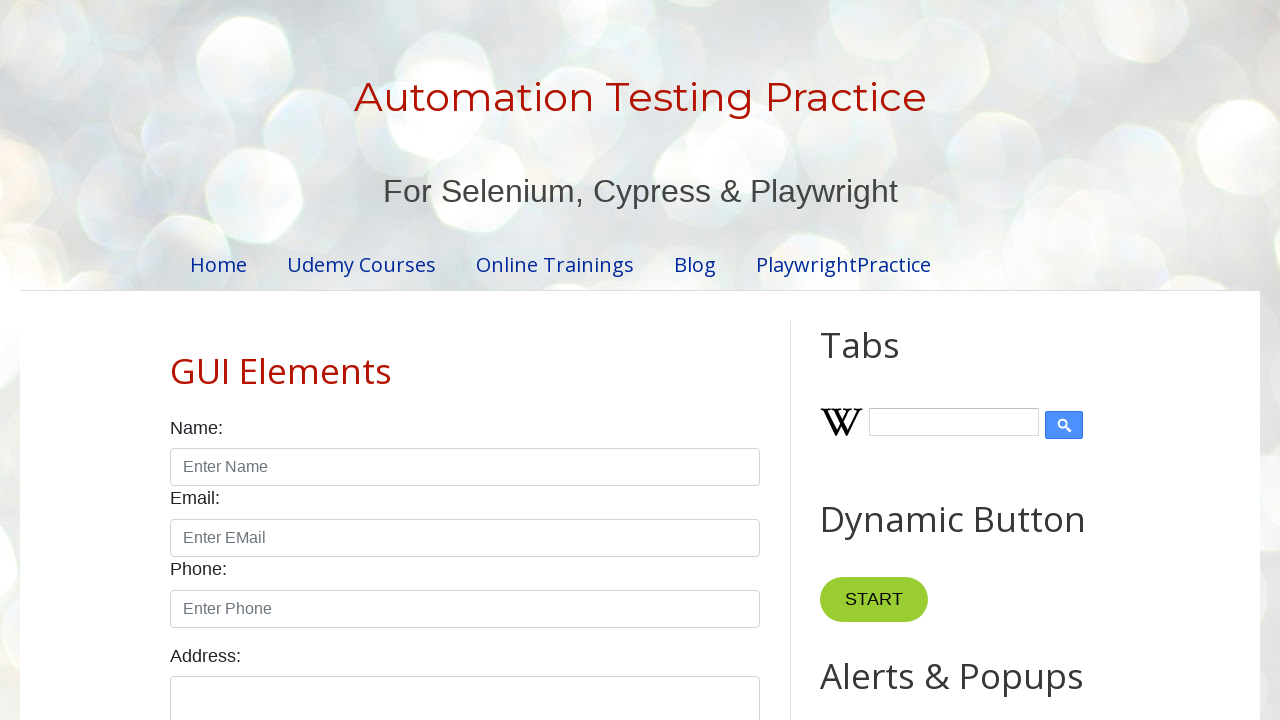

Set up dialog handler to validate and accept alerts
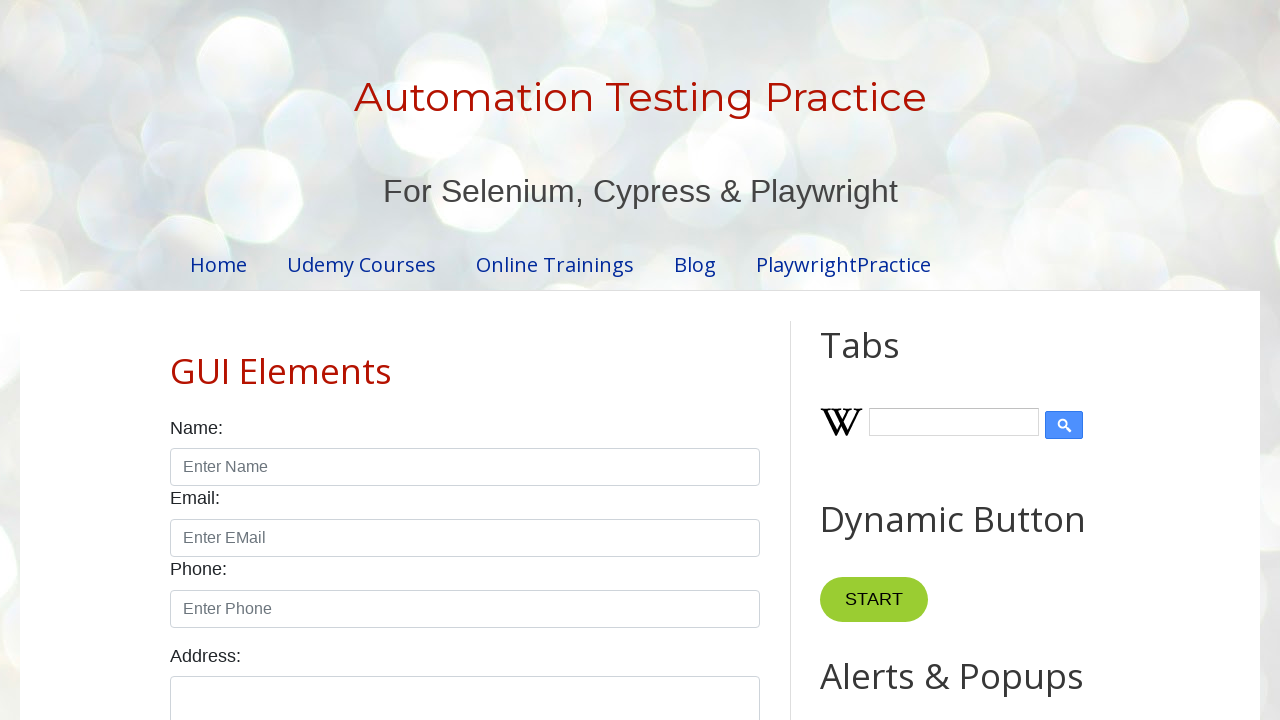

Clicked button to trigger JavaScript alert dialog at (888, 361) on button[onclick='myFunctionAlert()']
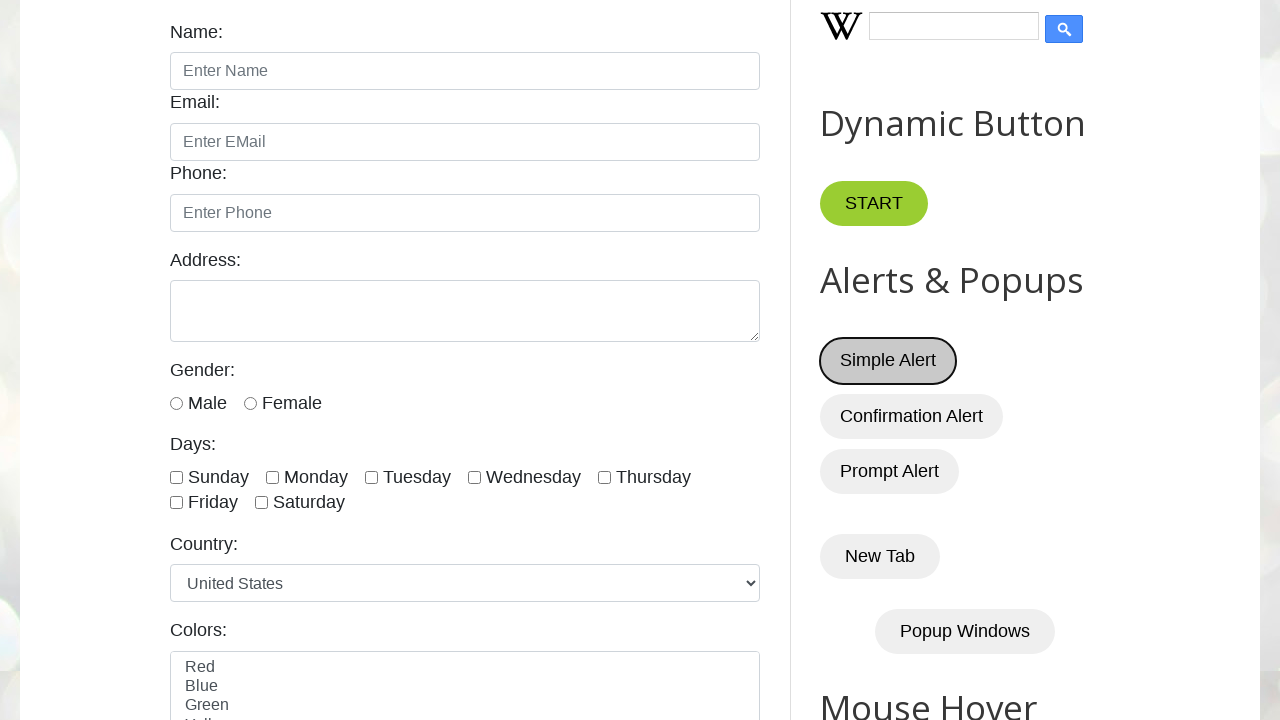

Waited for alert dialog to be processed
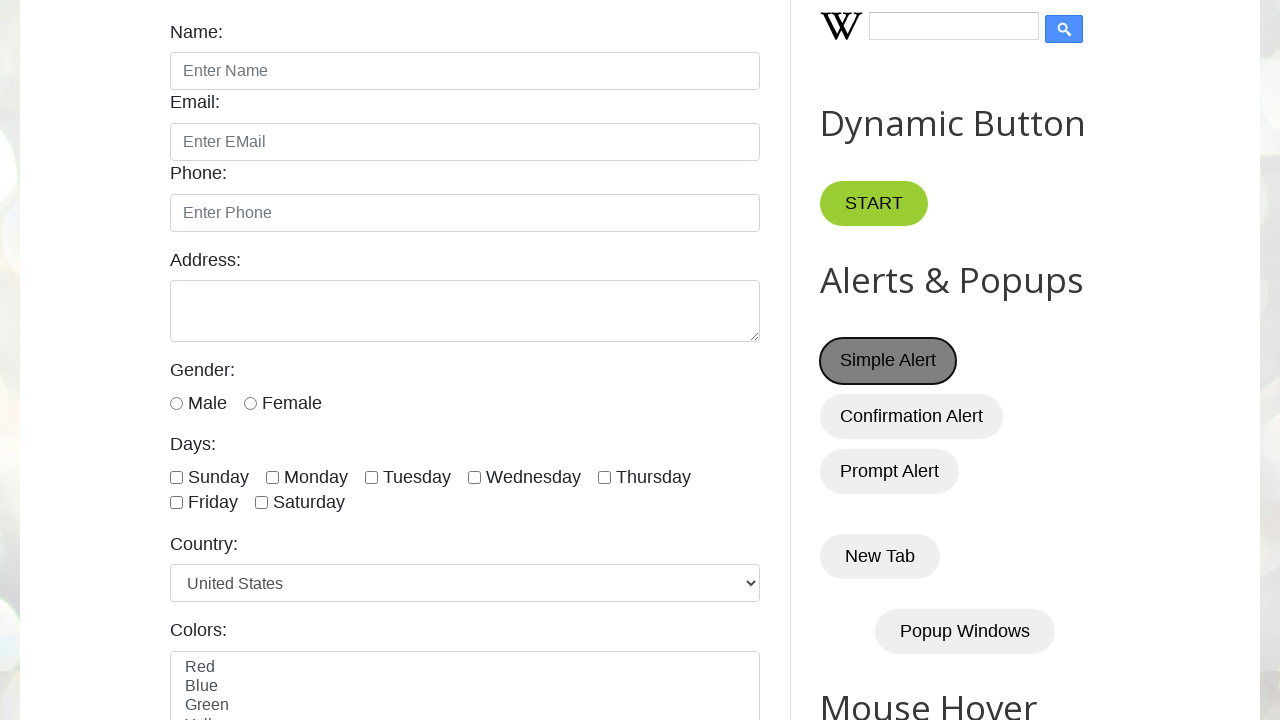

Accepted the alert dialog
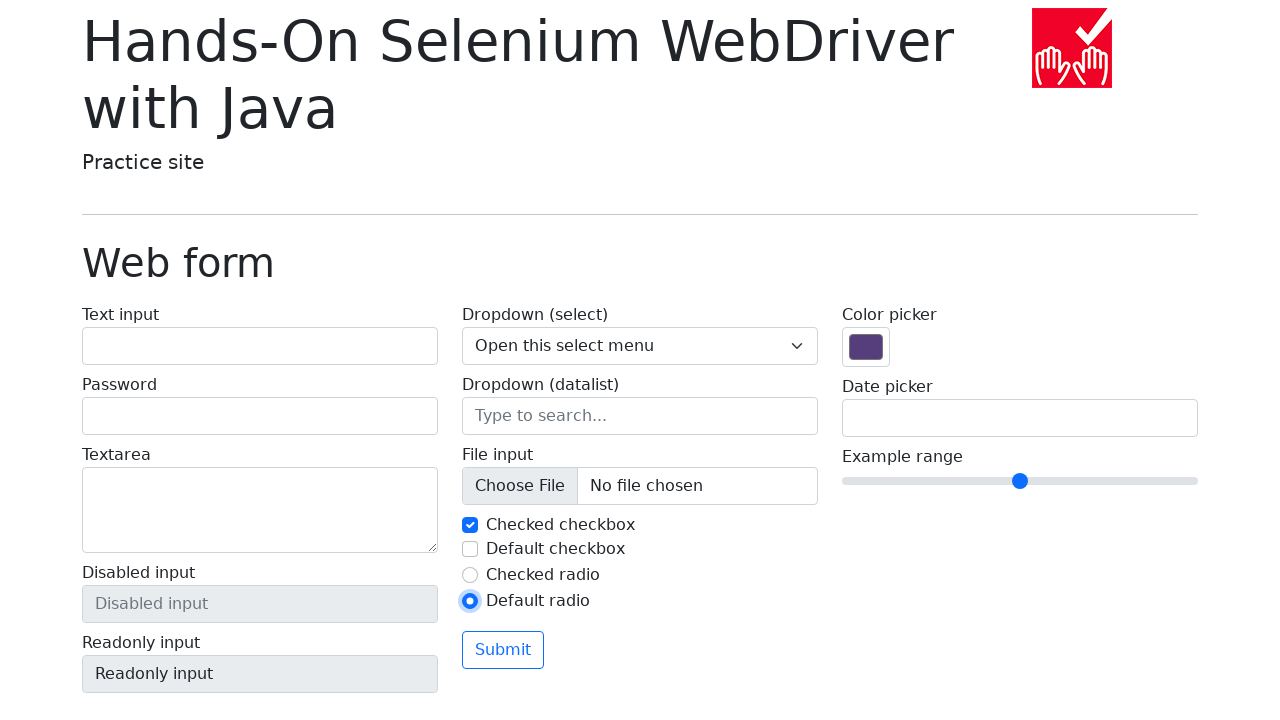

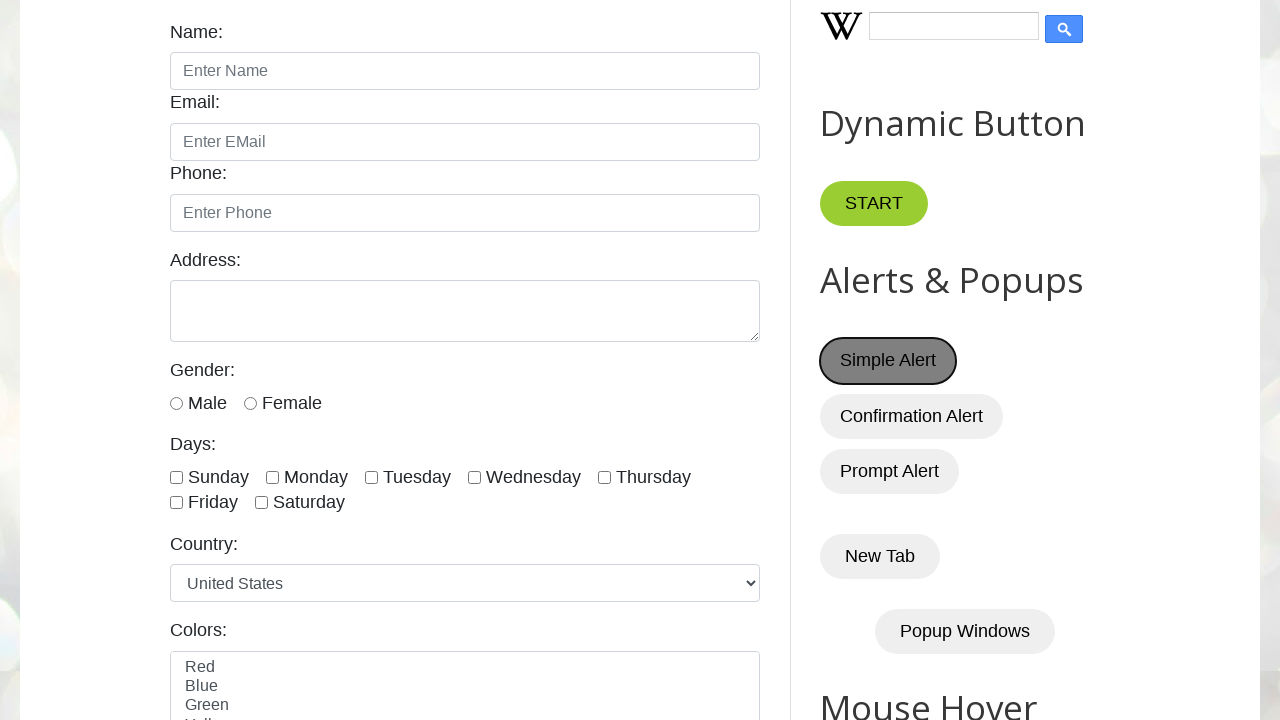